Tests signup validation with empty username field to verify required field validation

Starting URL: https://selenium-blog.herokuapp.com

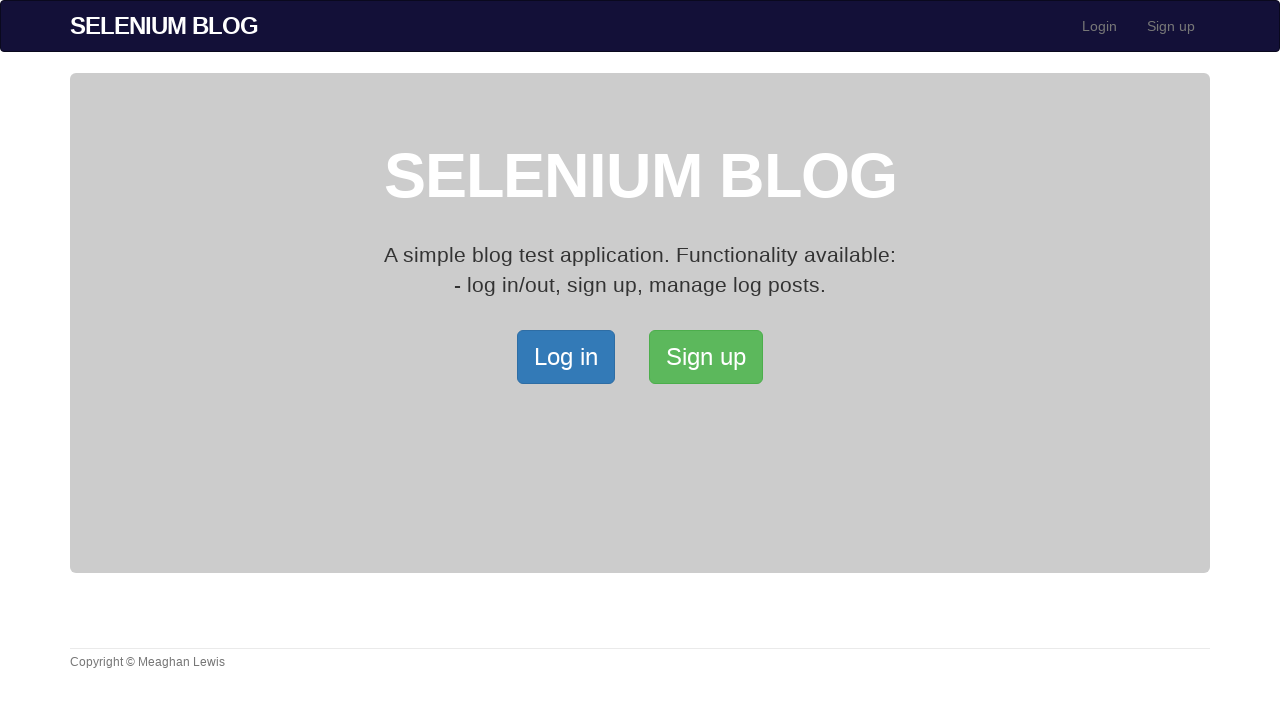

Clicked signup link in navigation at (1171, 26) on xpath=//*[@id="bs-example-navbar-collapse-1"]/ul/li[2]/a
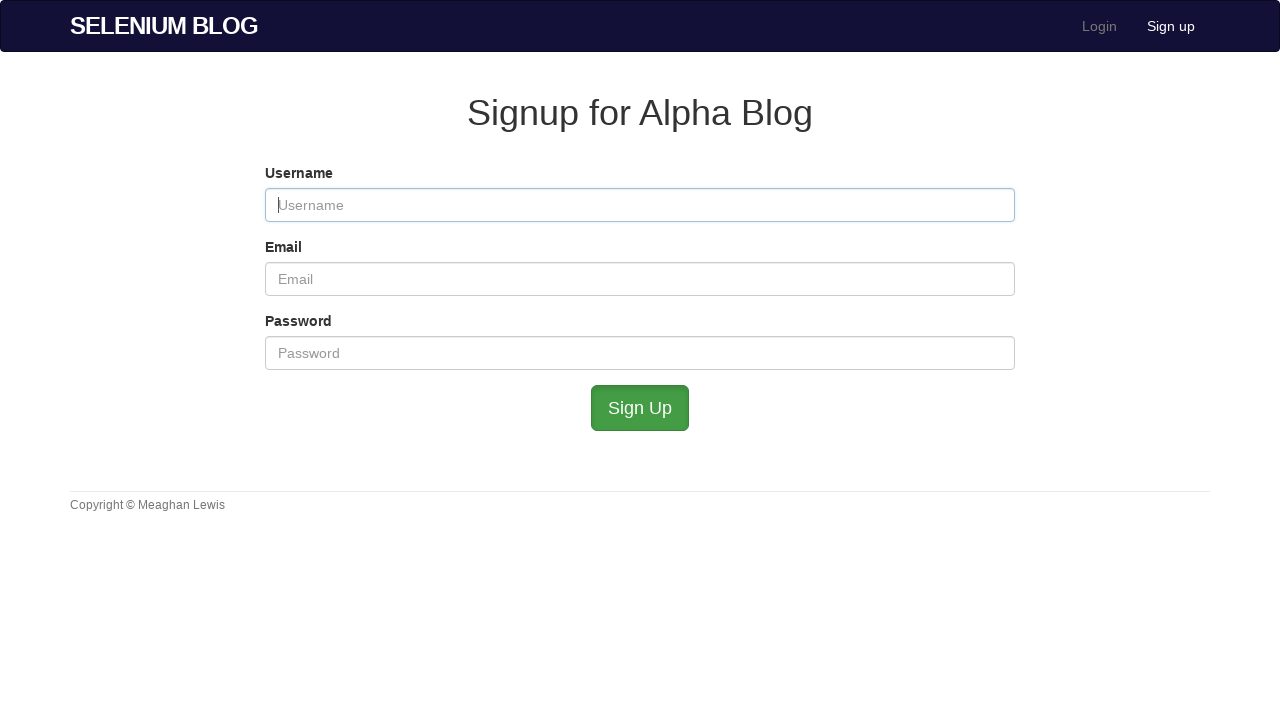

Left username field empty on #user_username
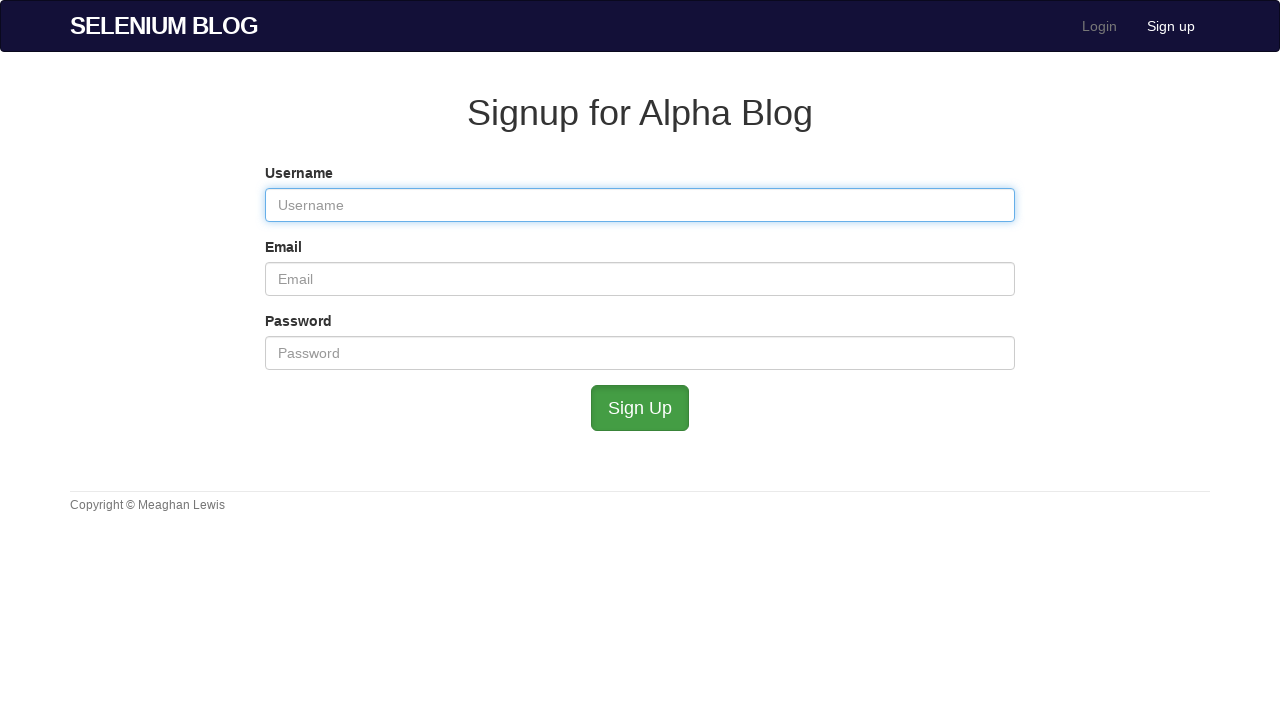

Filled email field with 'test@example.com' on #user_email
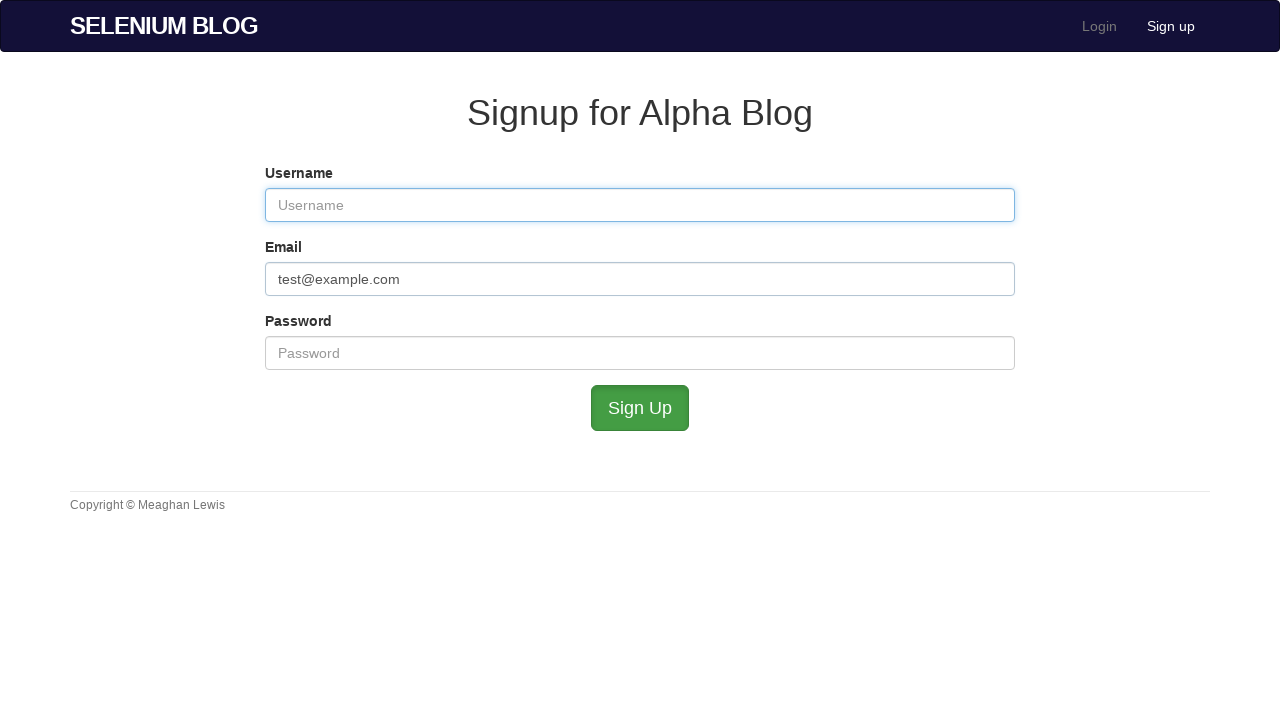

Filled password field with 'Test1234' on #user_password
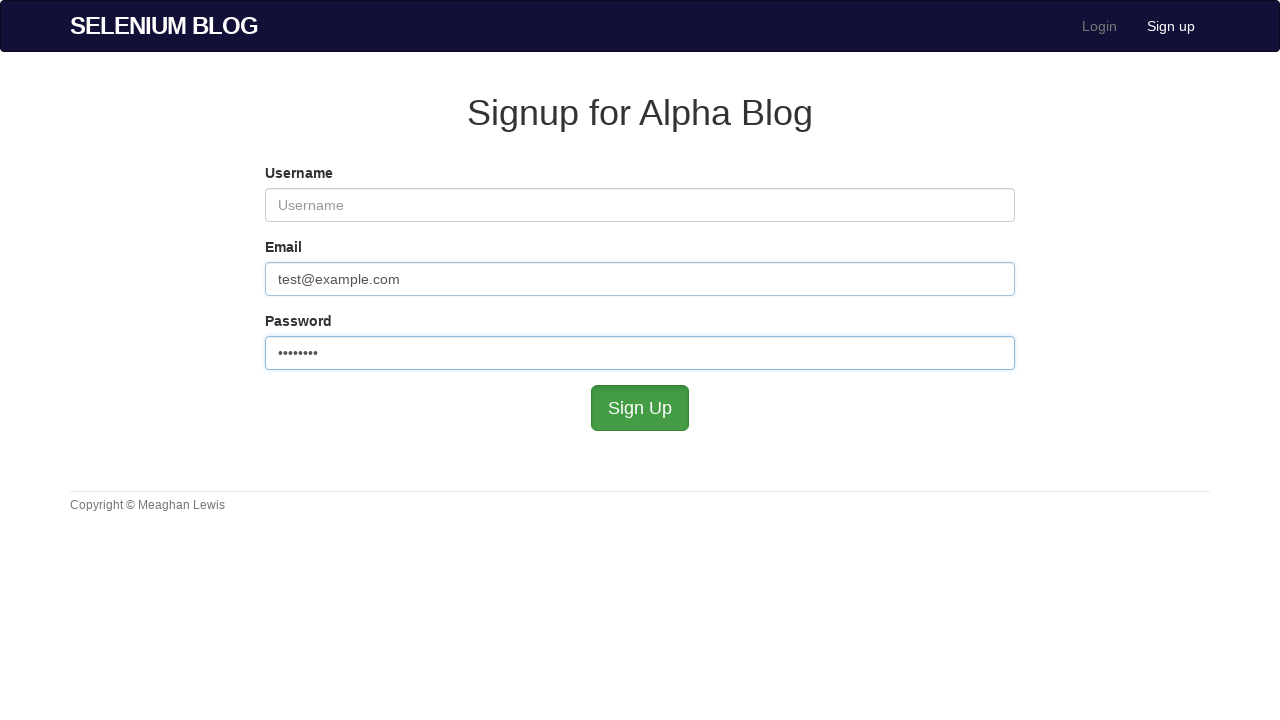

Clicked submit button at (640, 408) on #submit
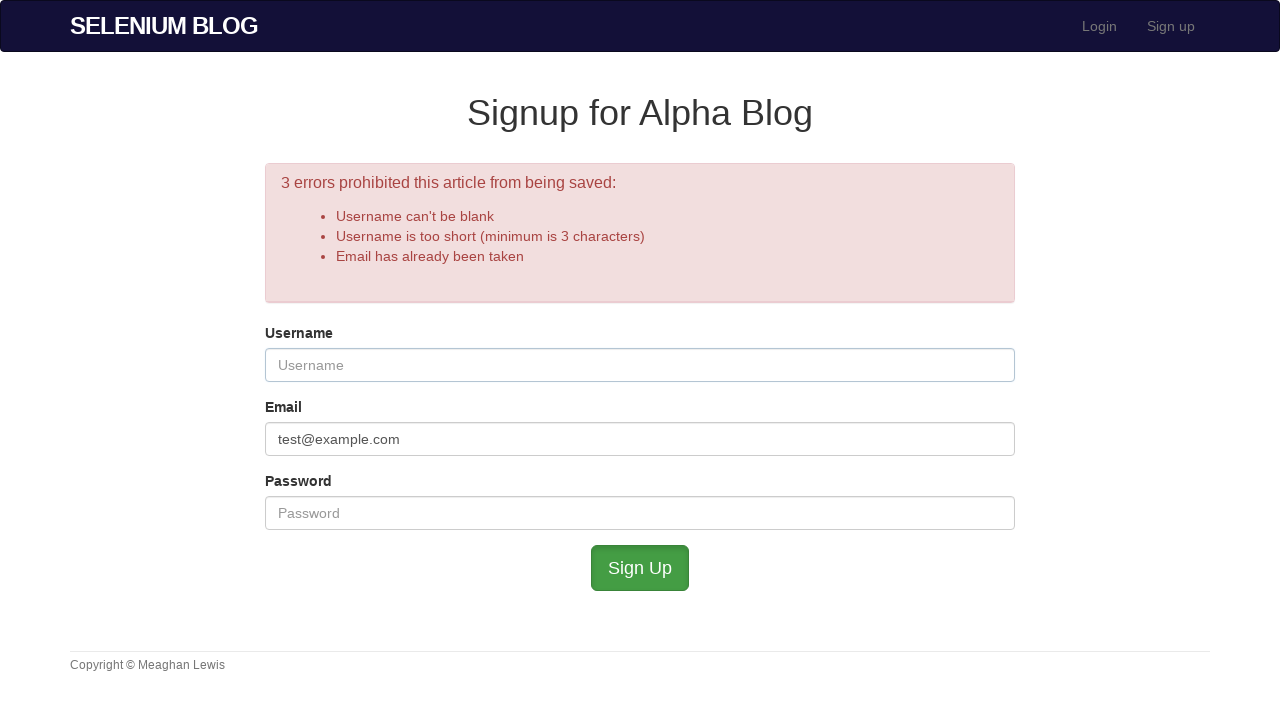

Validation error message appeared
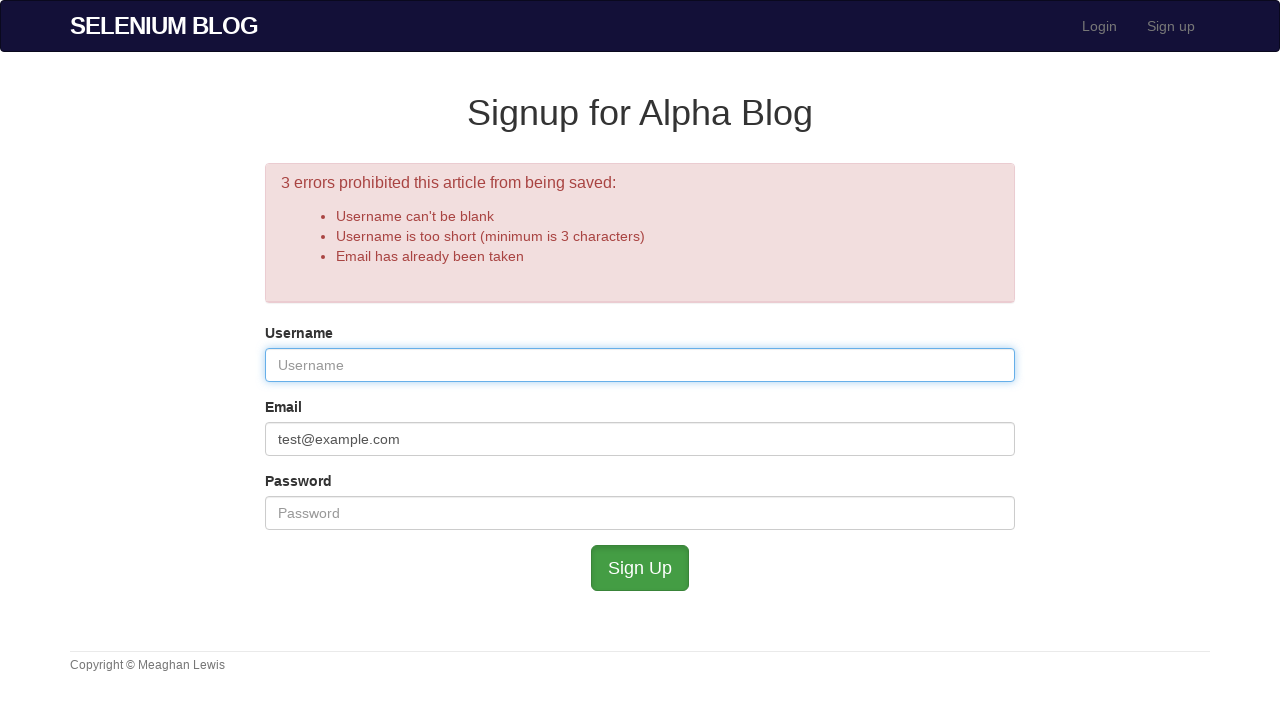

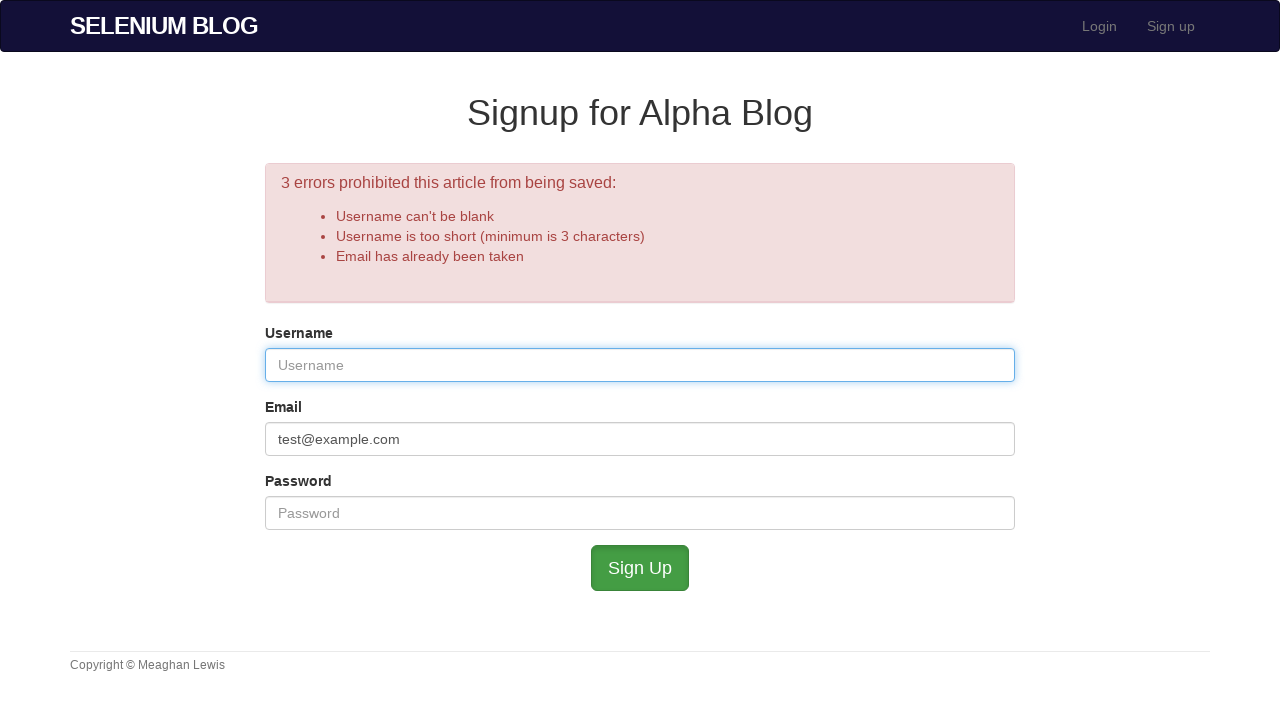